Navigates to Lulu and Georgia website and verifies the page loads by checking the title and URL

Starting URL: https://www.luluandgeorgia.com

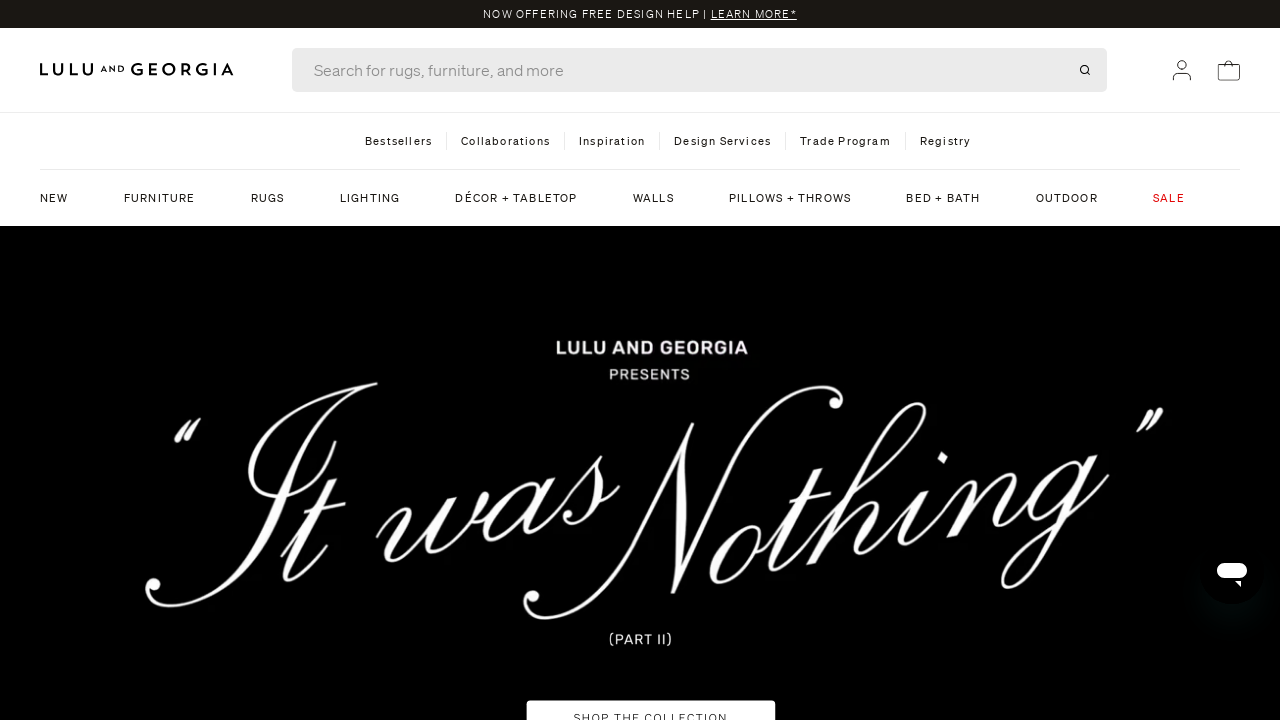

Waited for page to reach domcontentloaded state
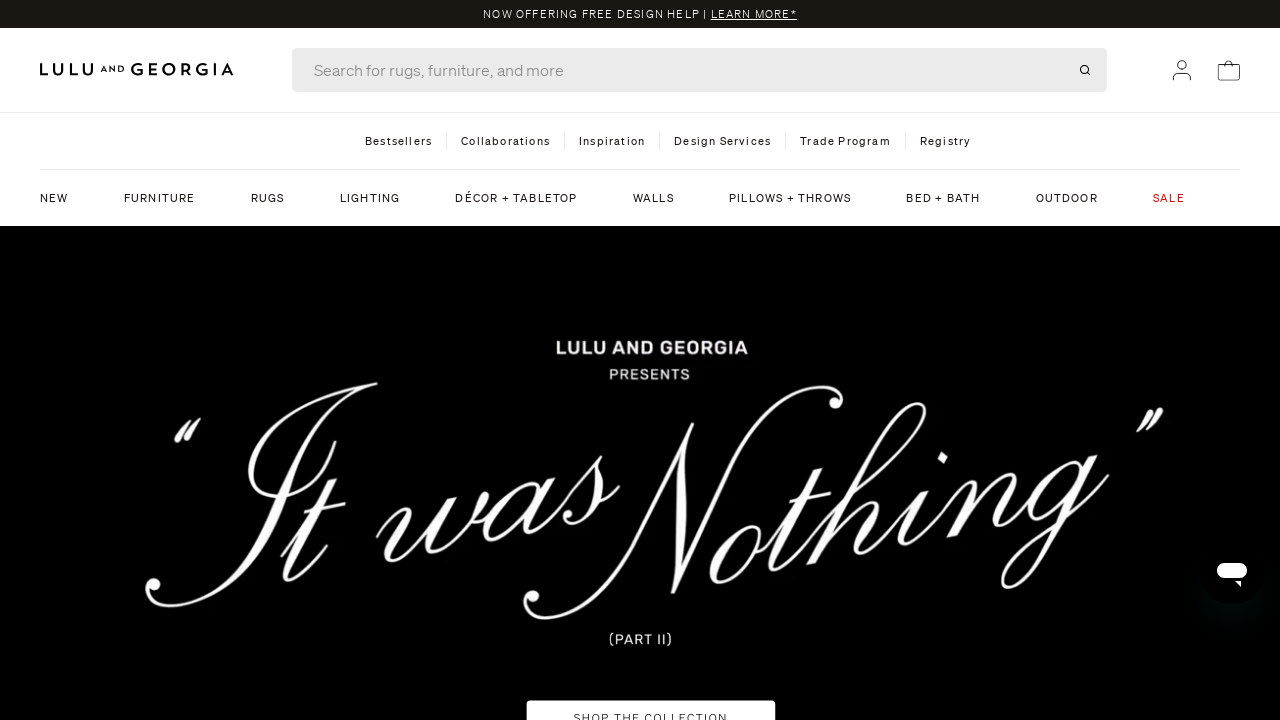

Retrieved current URL: https://www.luluandgeorgia.com/
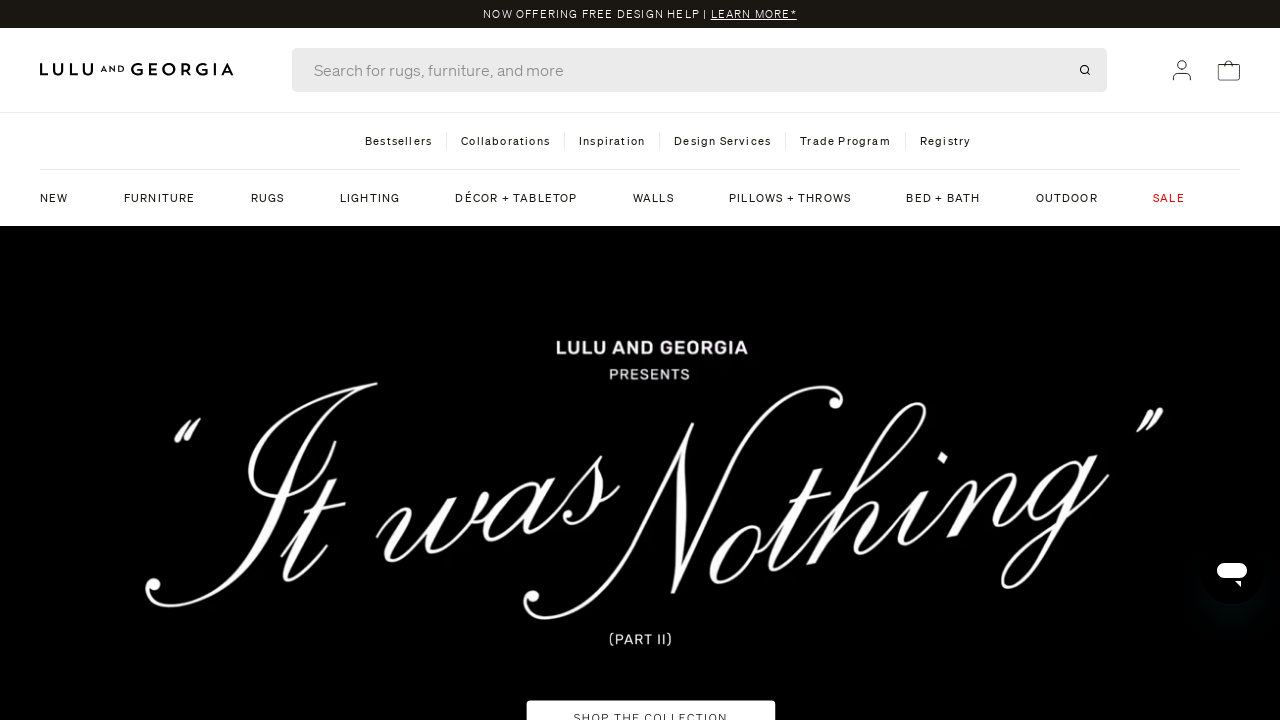

Retrieved page title: Lulu and Georgia
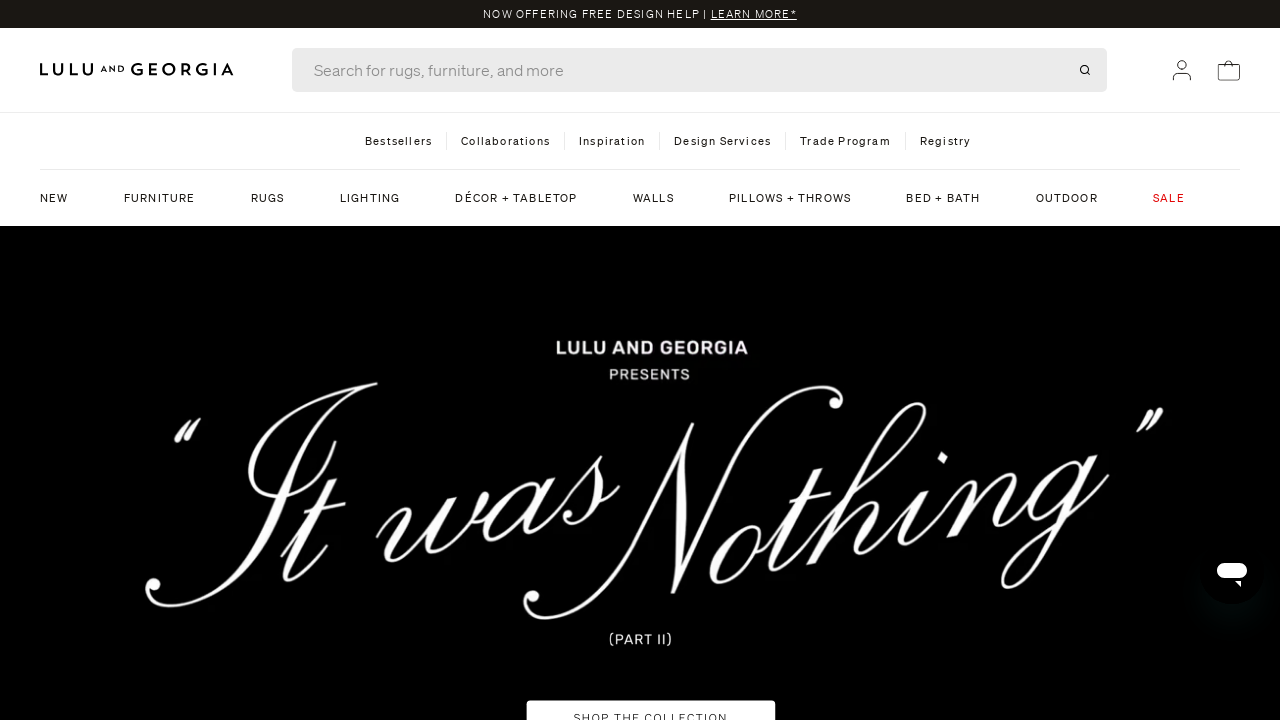

Verified that page title is not empty
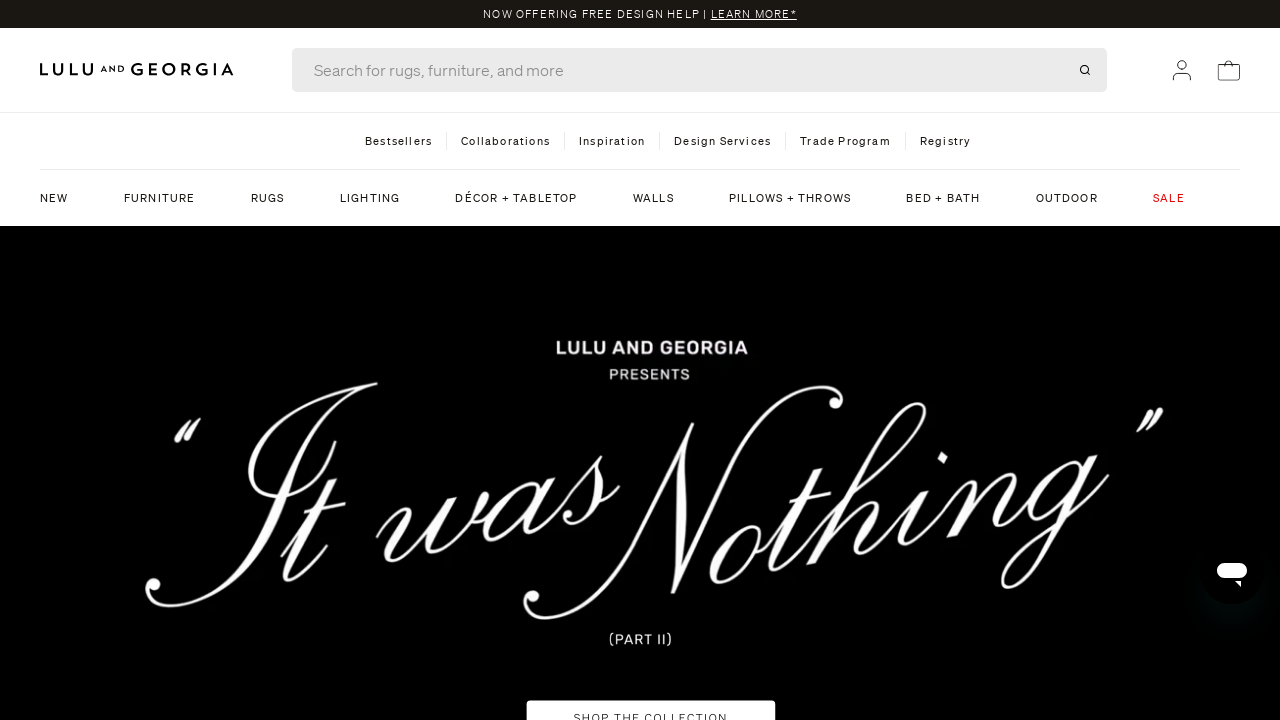

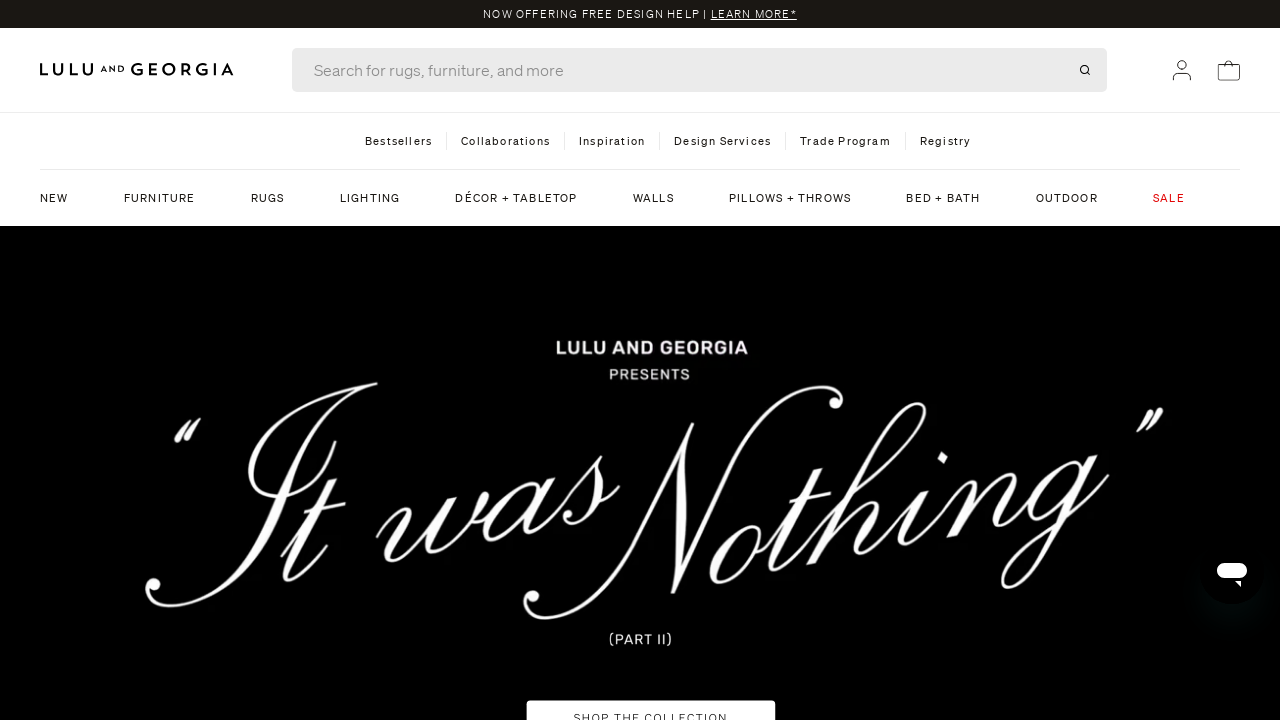